Navigates to GoDaddy website and verifies that the page title matches the expected title

Starting URL: https://www.godaddy.com/en-in

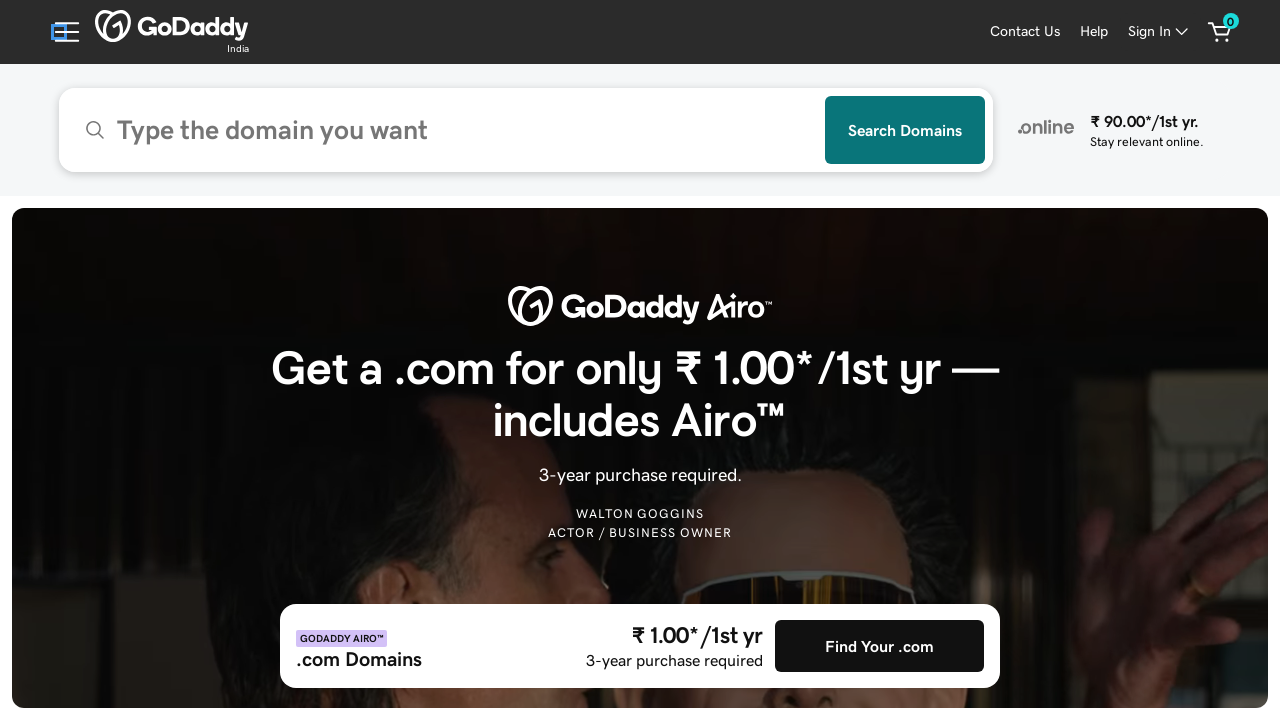

Retrieved page title from GoDaddy website
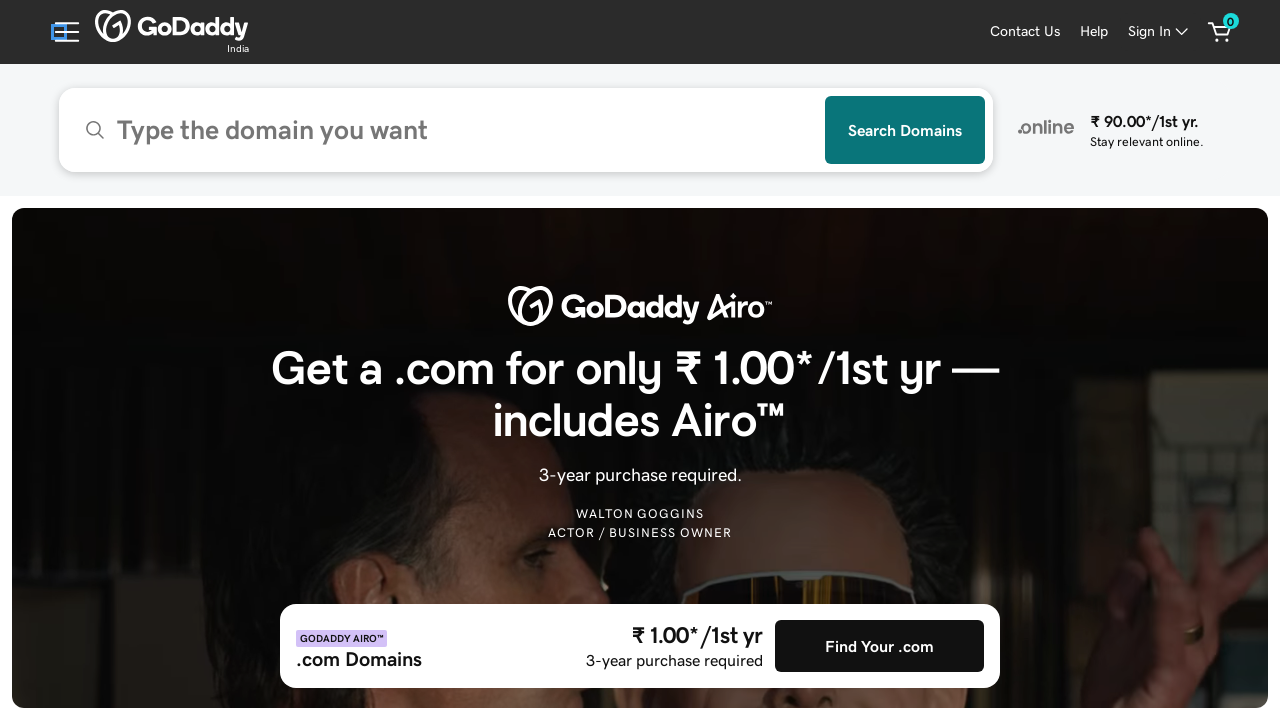

Set expected title for verification
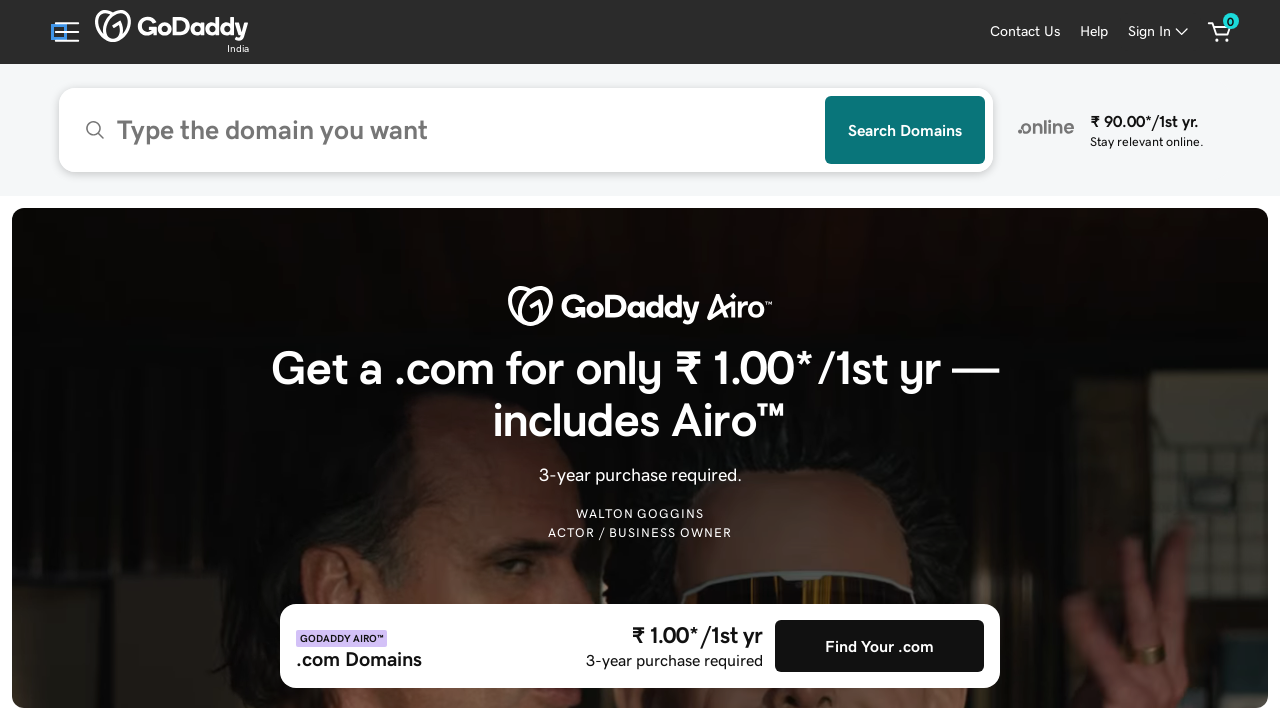

Verified page title matches expected title
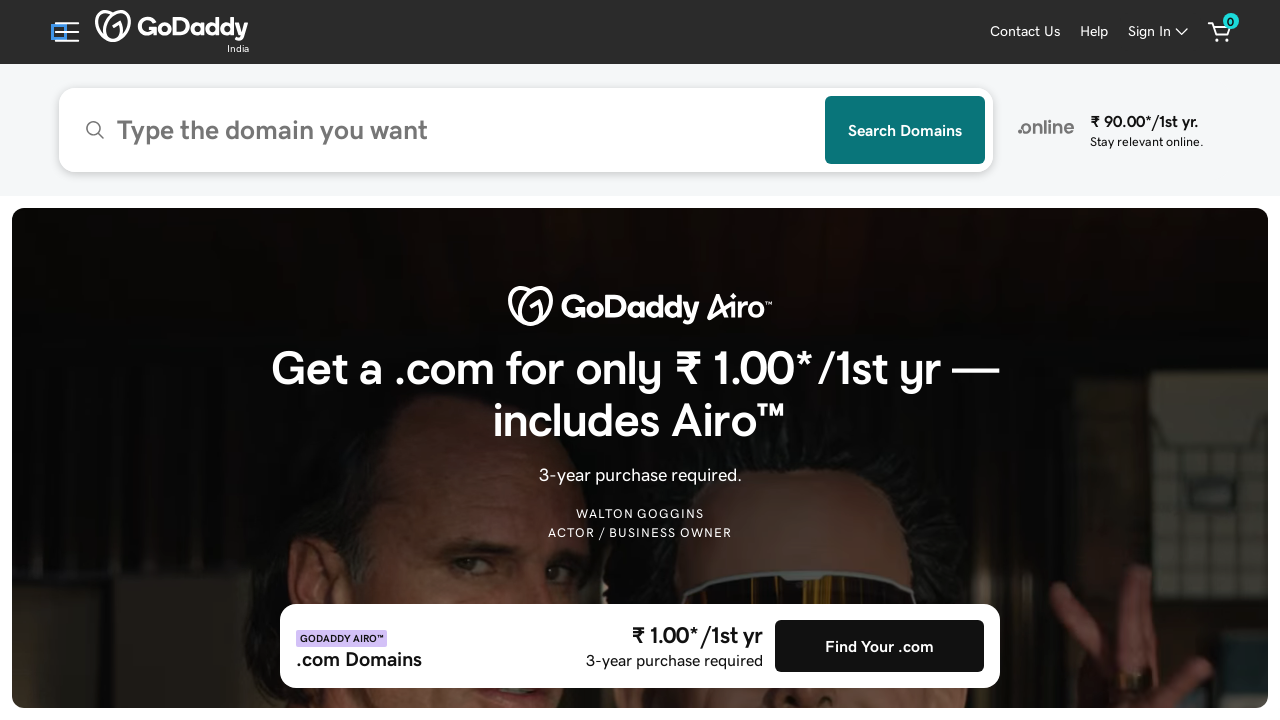

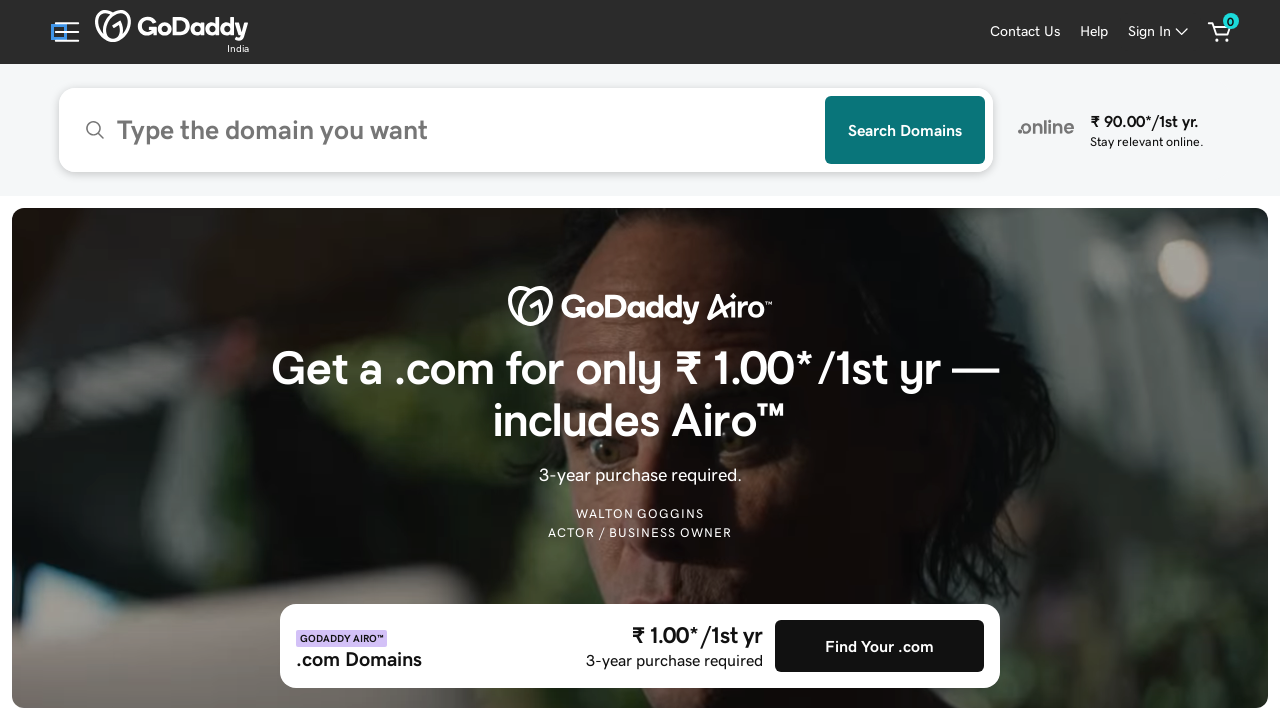